Tests drag and drop functionality on jQuery UI demo site by navigating to the Droppable demo, performing a drag and drop action within an iframe, then navigating to the Sortable demo.

Starting URL: https://jqueryui.com/

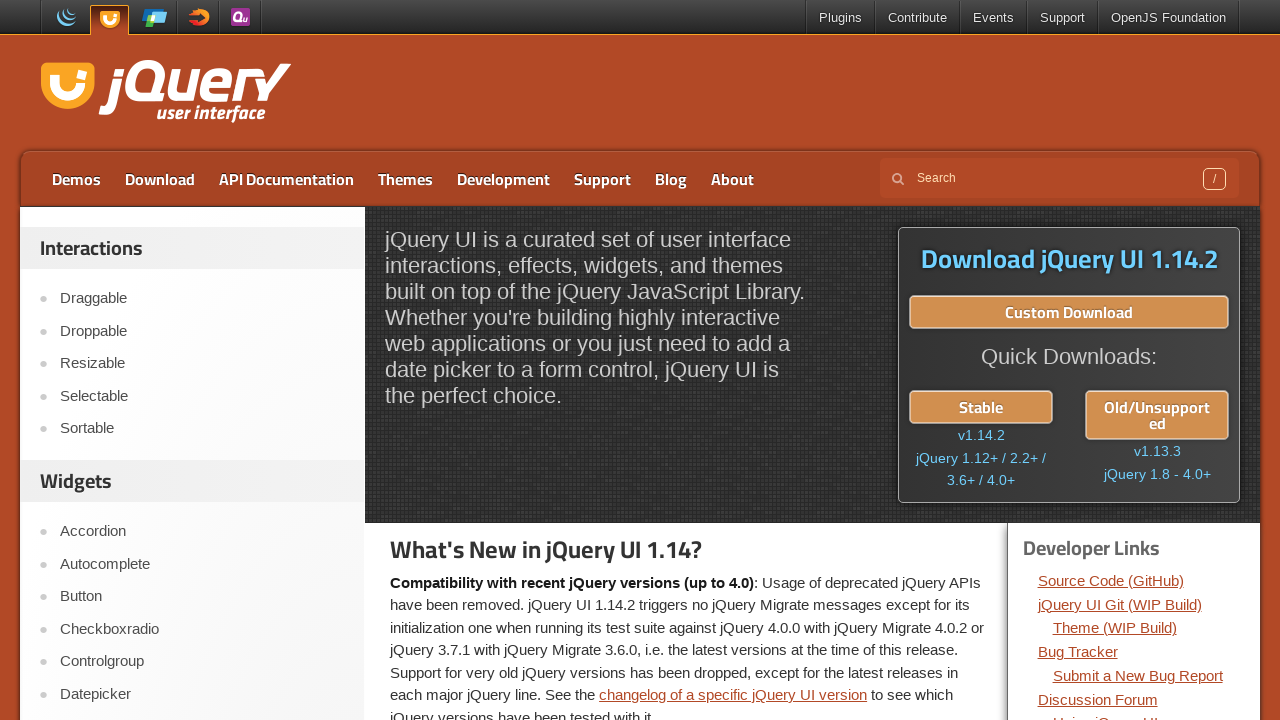

Clicked on Droppable link in navigation at (202, 331) on a:text('Droppable')
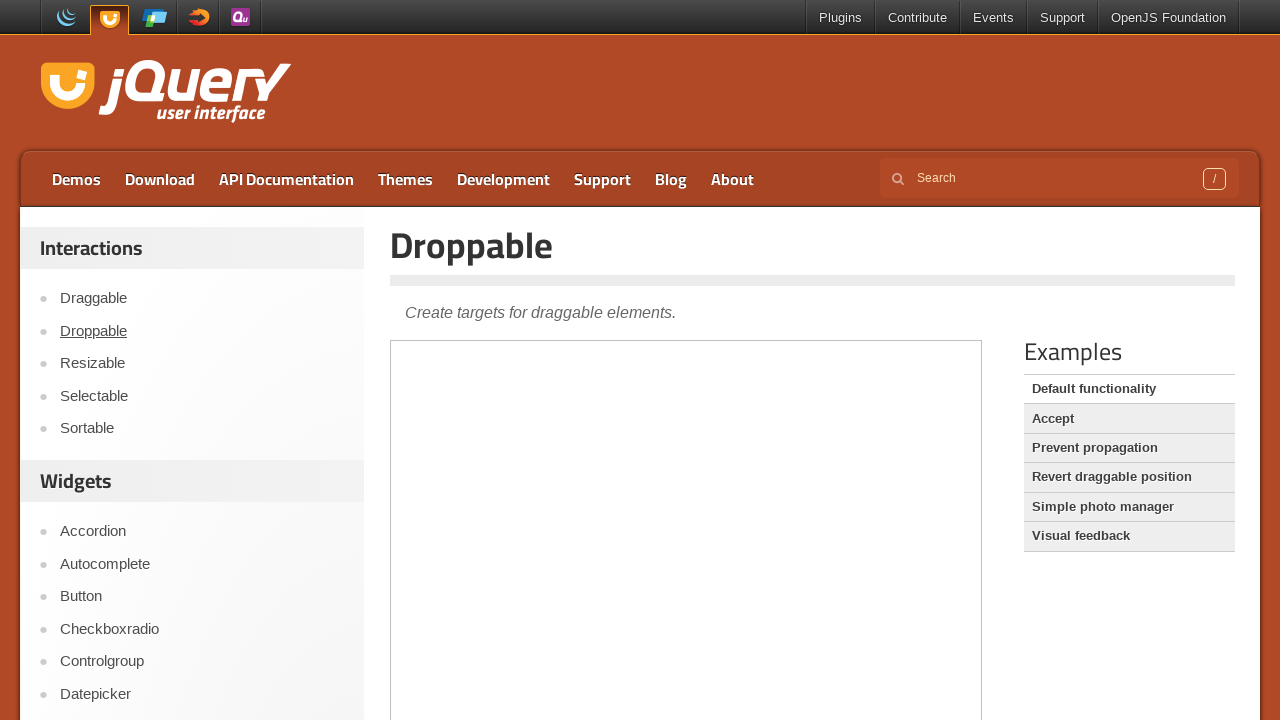

Switched to demo iframe
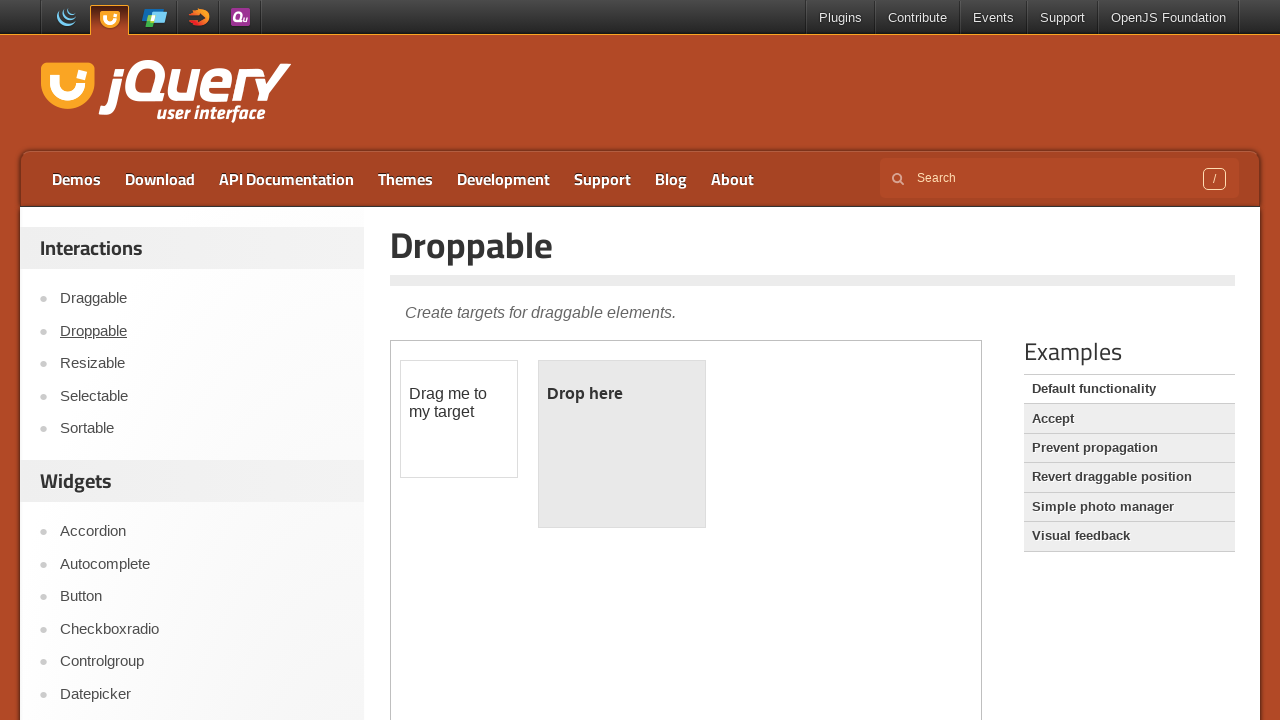

Located draggable element
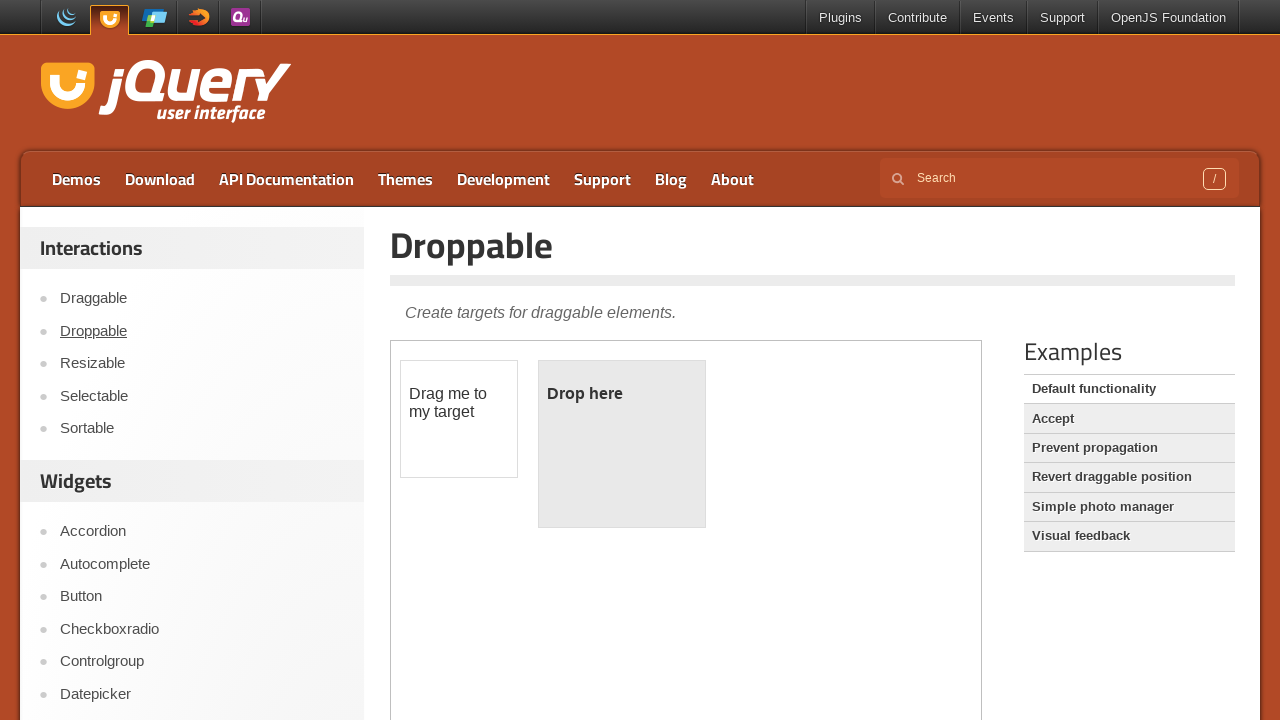

Located droppable element
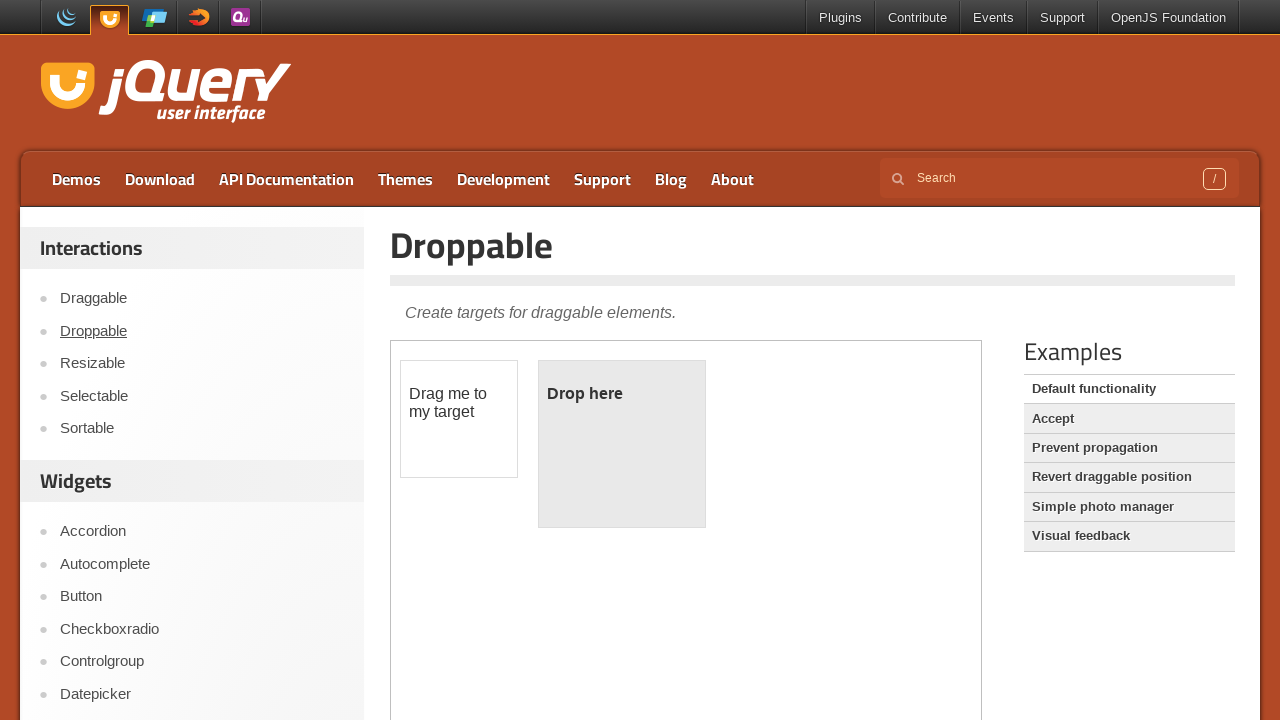

Performed drag and drop action from draggable to droppable element at (622, 444)
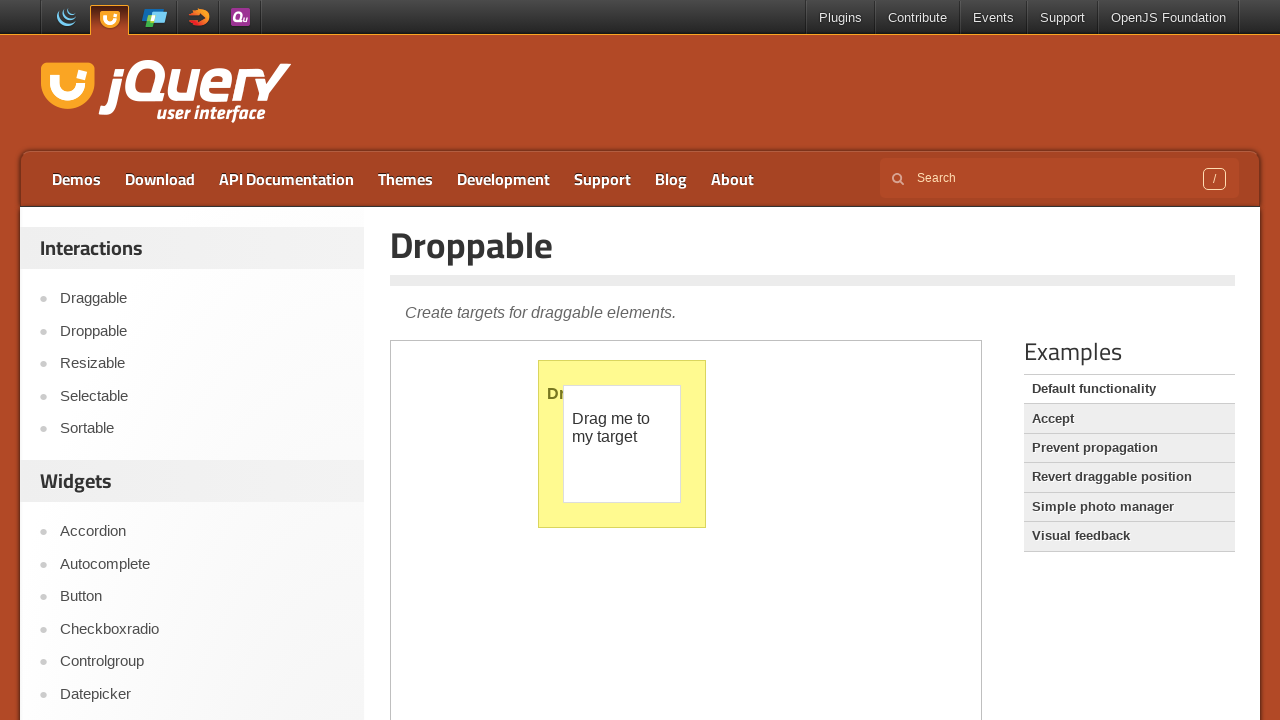

Clicked on Sortable link in navigation at (202, 429) on a:text('Sortable')
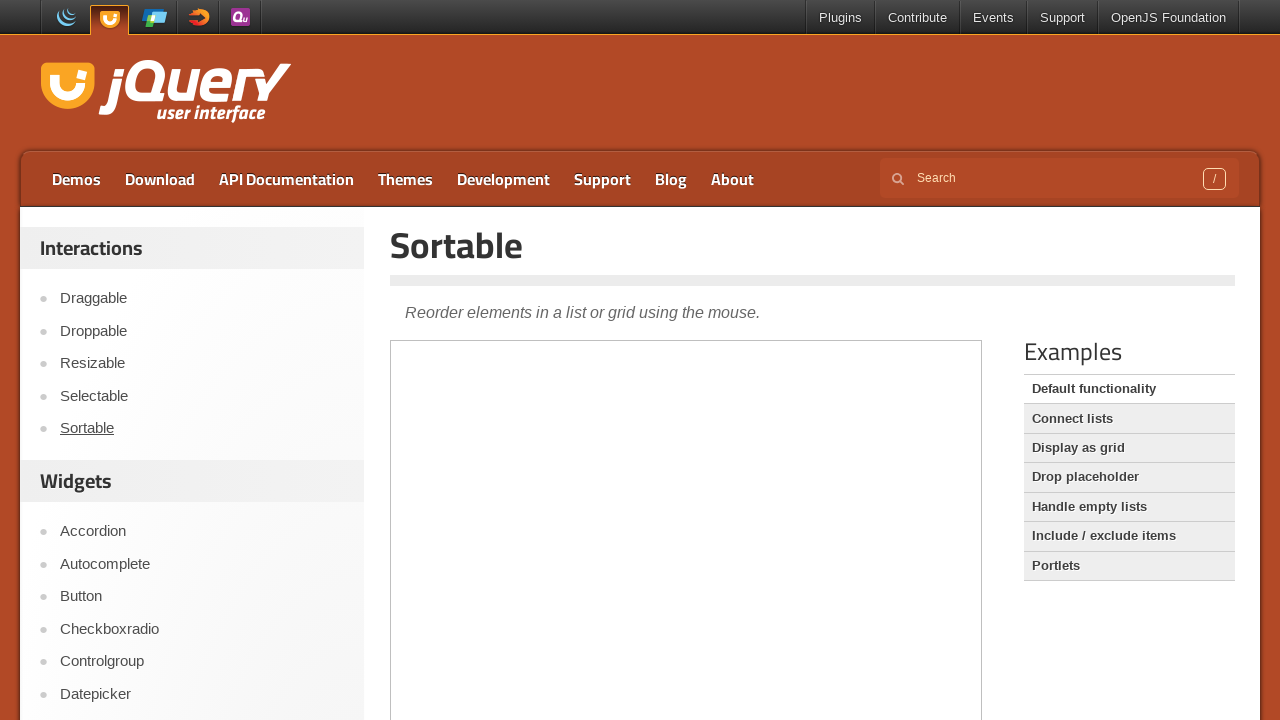

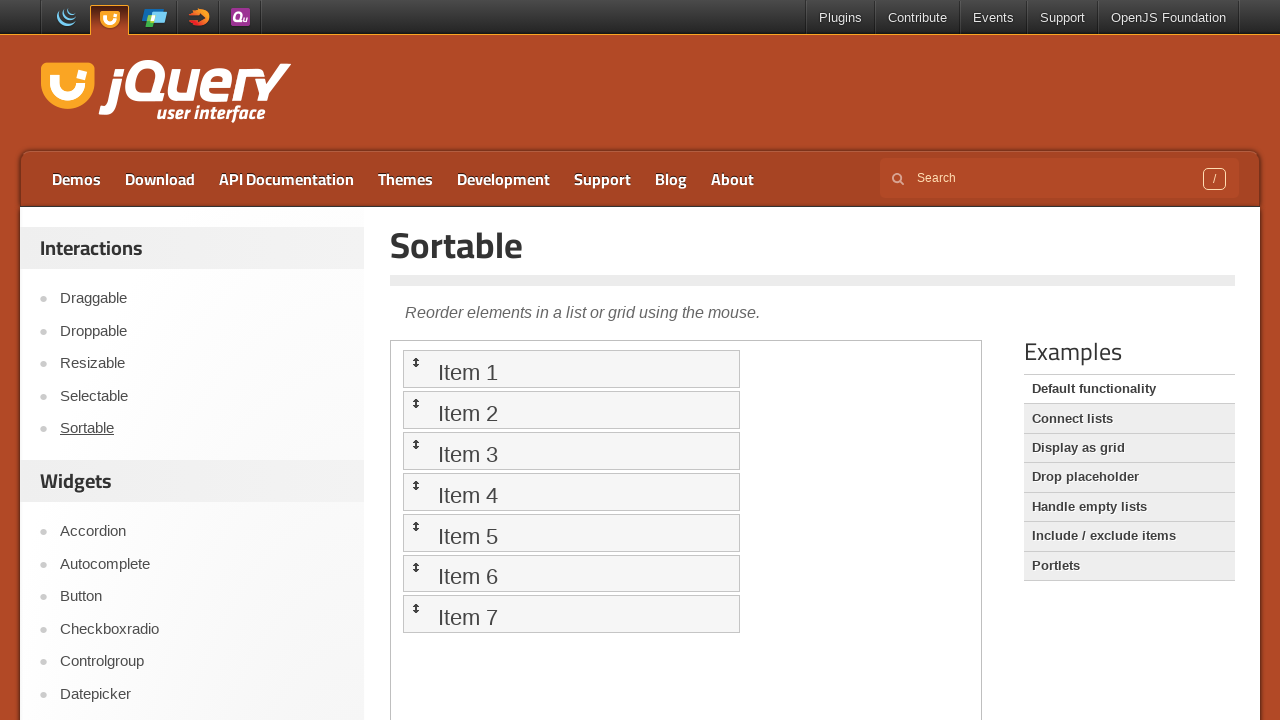